Tests checkbox functionality by clicking to select and deselect a checkbox, verifying its state changes

Starting URL: https://rahulshettyacademy.com/AutomationPractice/

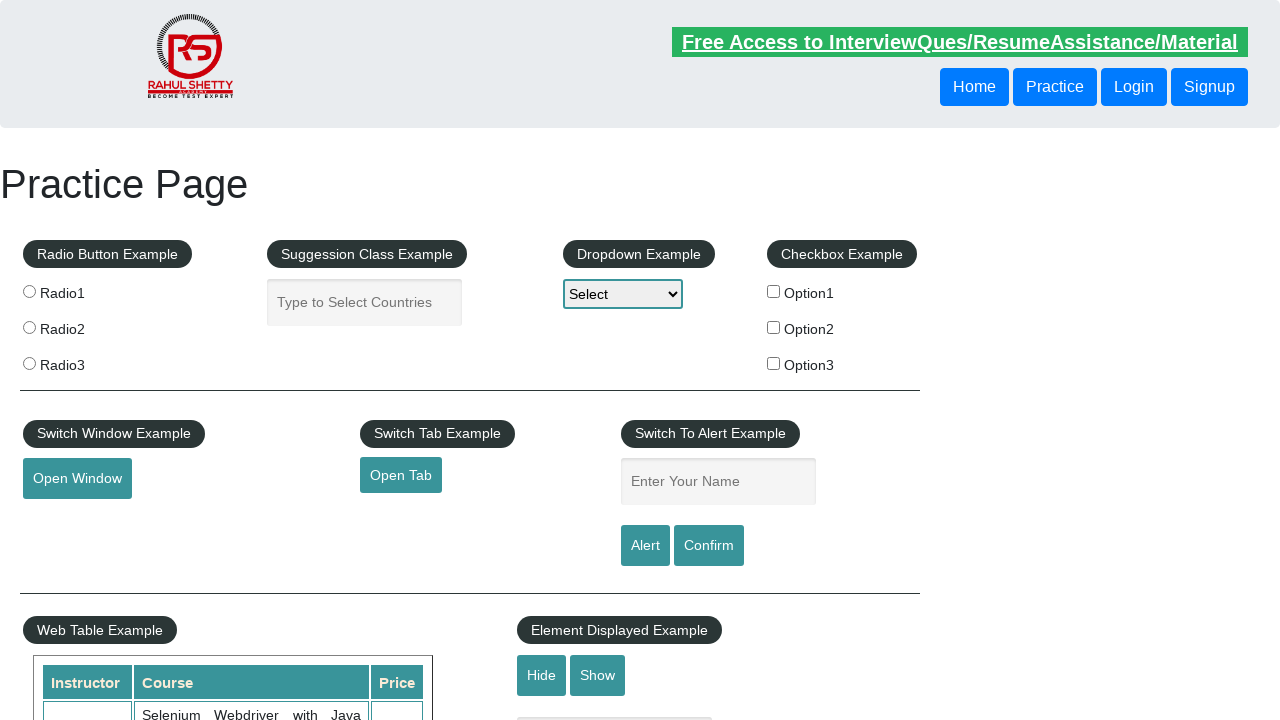

Clicked checkbox with id 'checkBoxOption1' to select it at (774, 291) on input[id='checkBoxOption1']
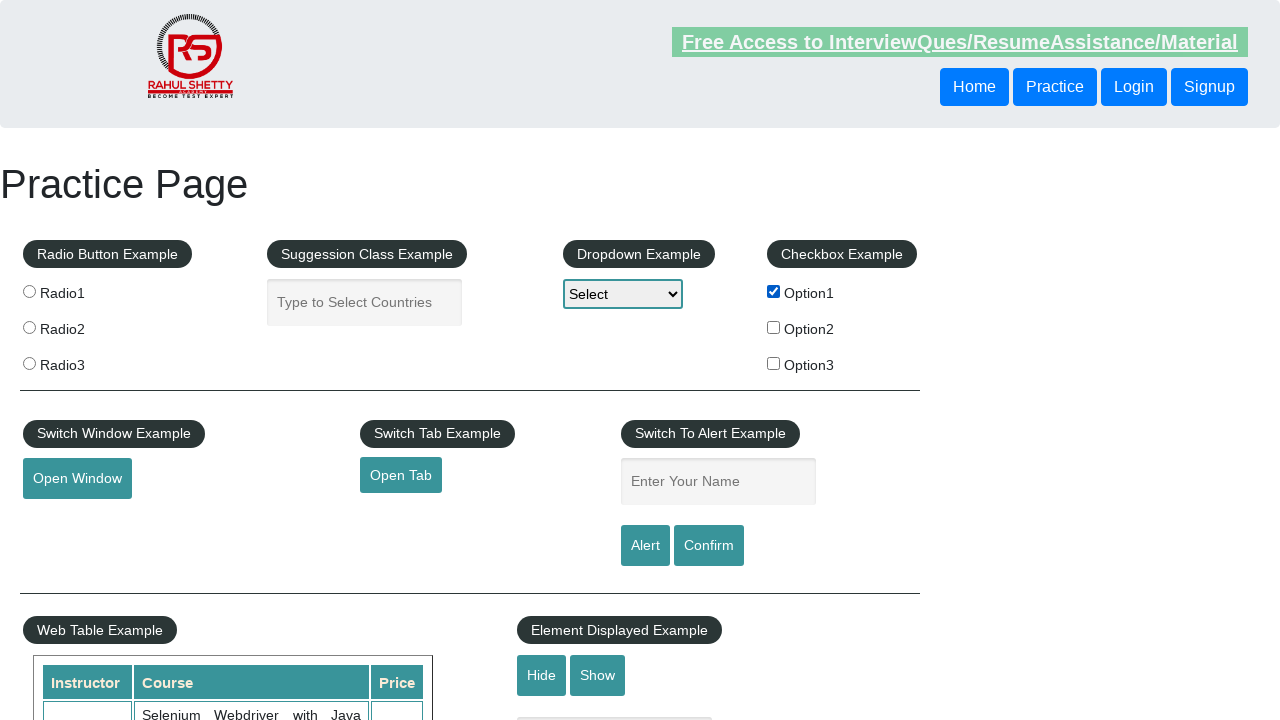

Verified that checkbox 'checkBoxOption1' is now selected
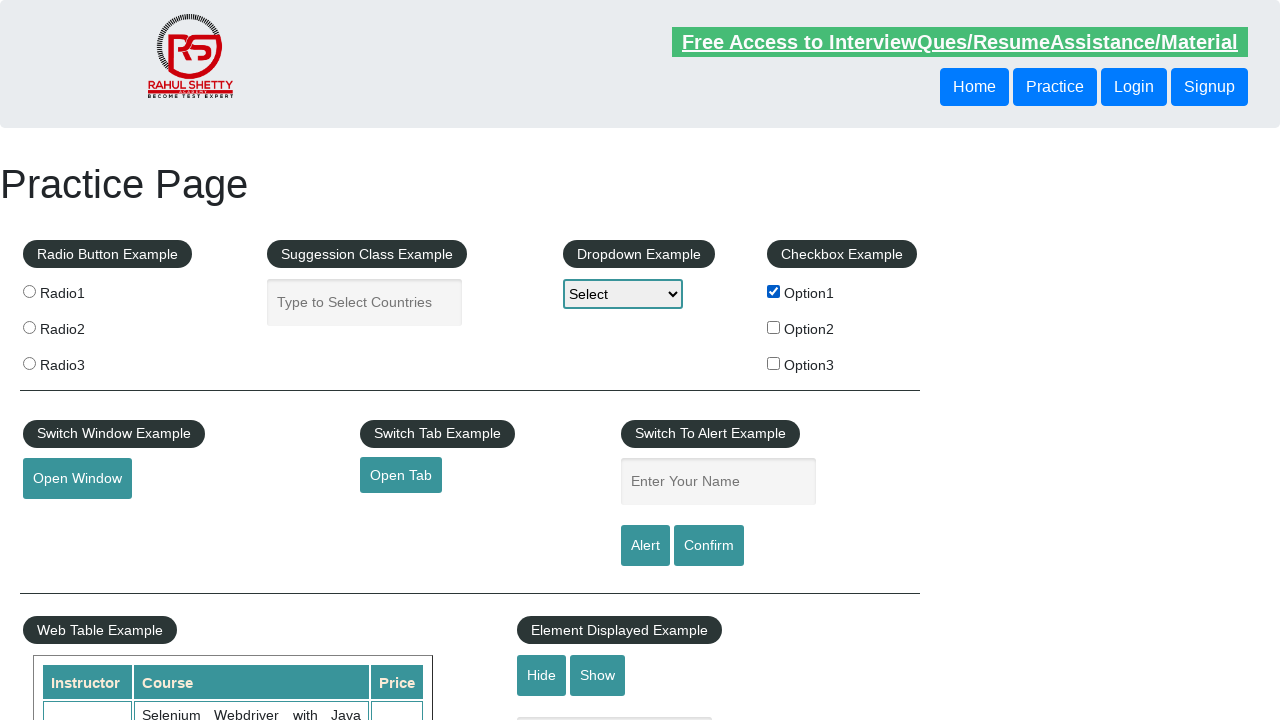

Clicked checkbox with id 'checkBoxOption1' to deselect it at (774, 291) on input[id='checkBoxOption1']
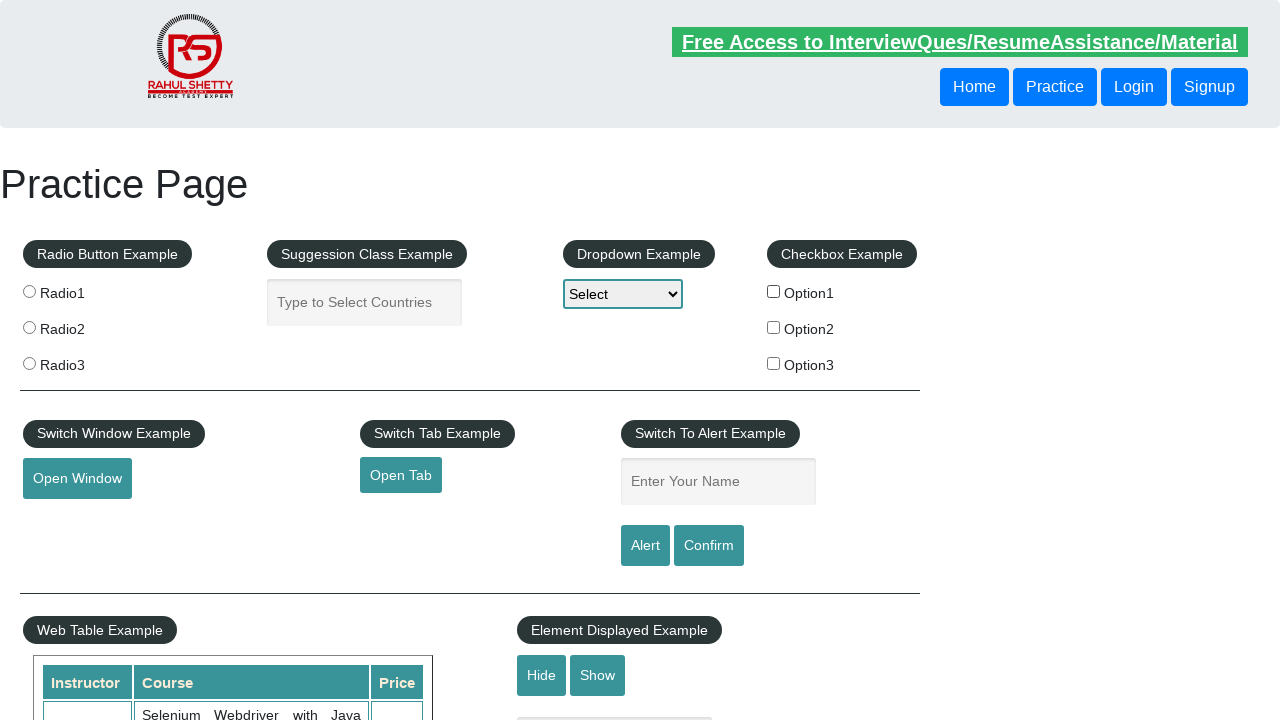

Verified that checkbox 'checkBoxOption1' is now deselected
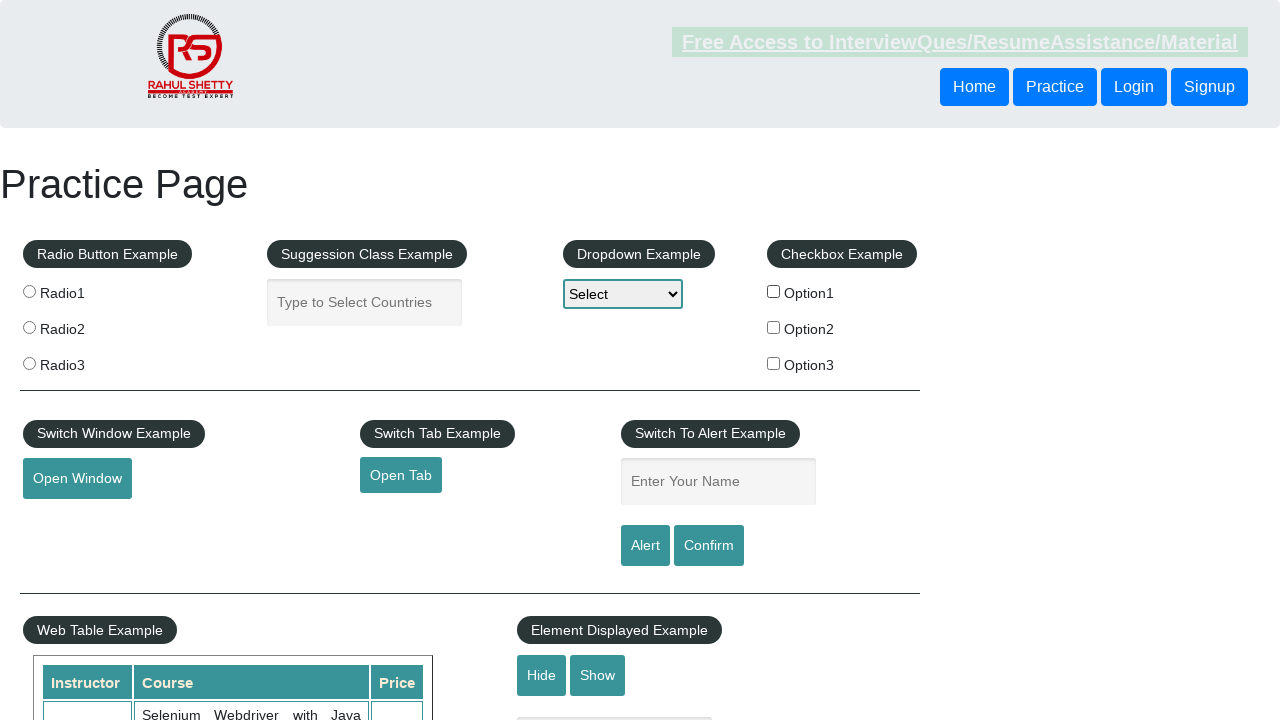

Verified that multiple checkboxes exist on the page
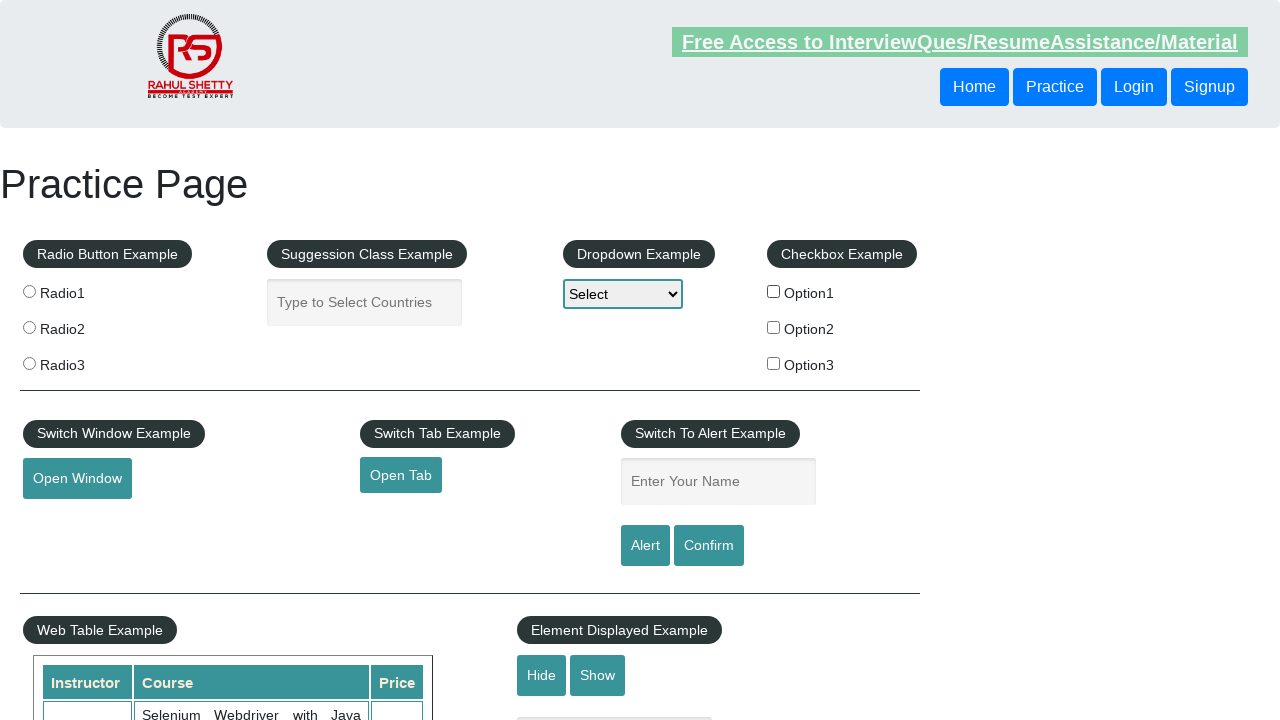

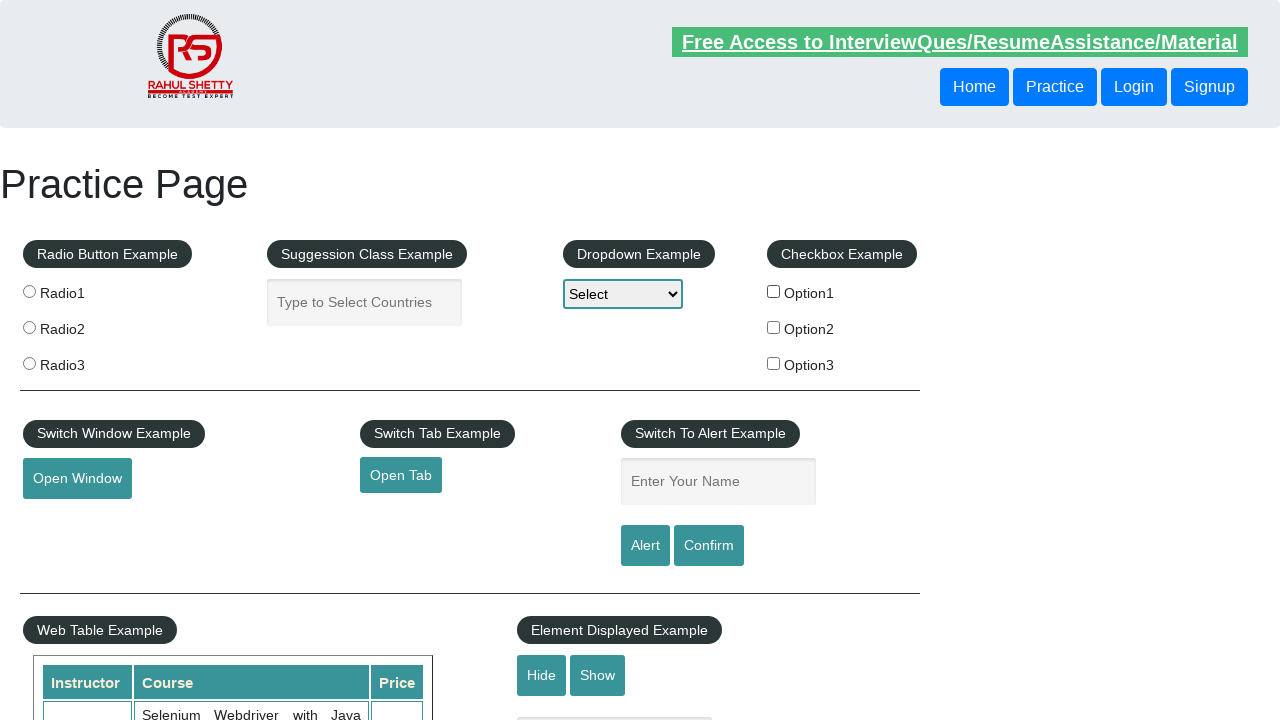